Tests clicking on the Books promo section on the main page and verifies it navigates to the Books catalog page with correct title displayed.

Starting URL: https://intershop5.skillbox.ru/

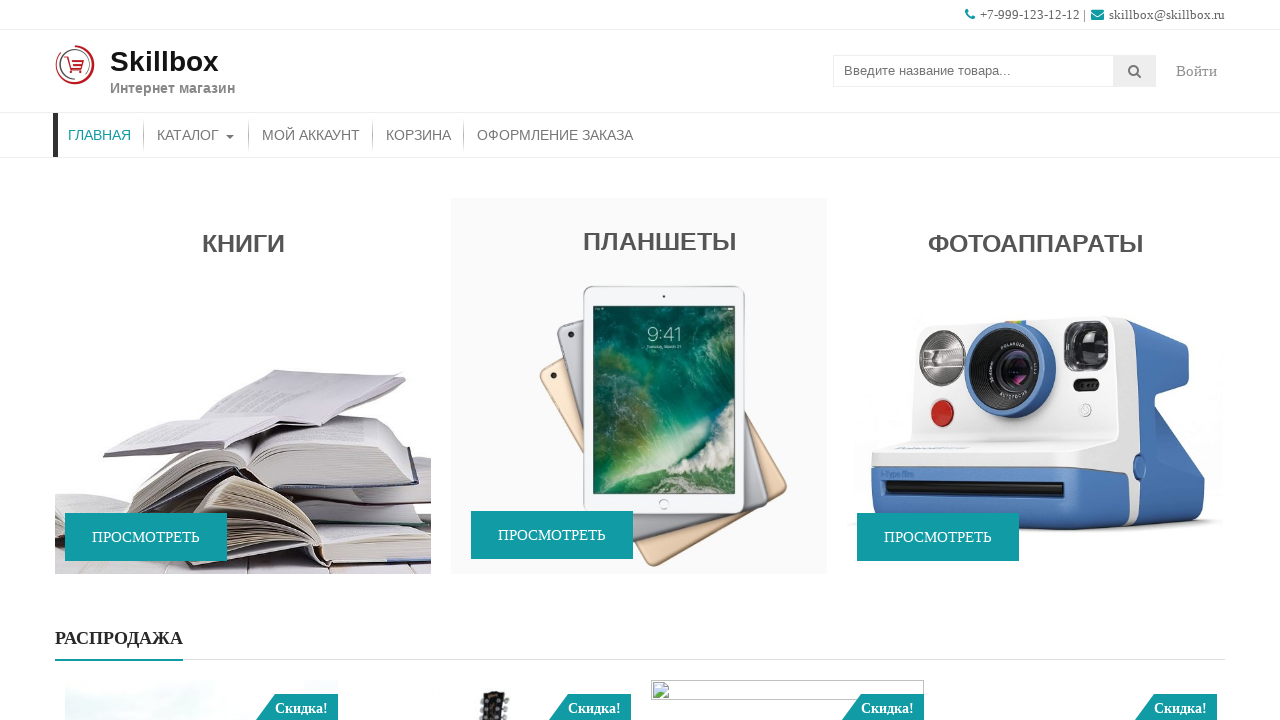

Clicked on the Books promo section widget at (243, 388) on (//div[@class='promo-widget-wrap'])[1]
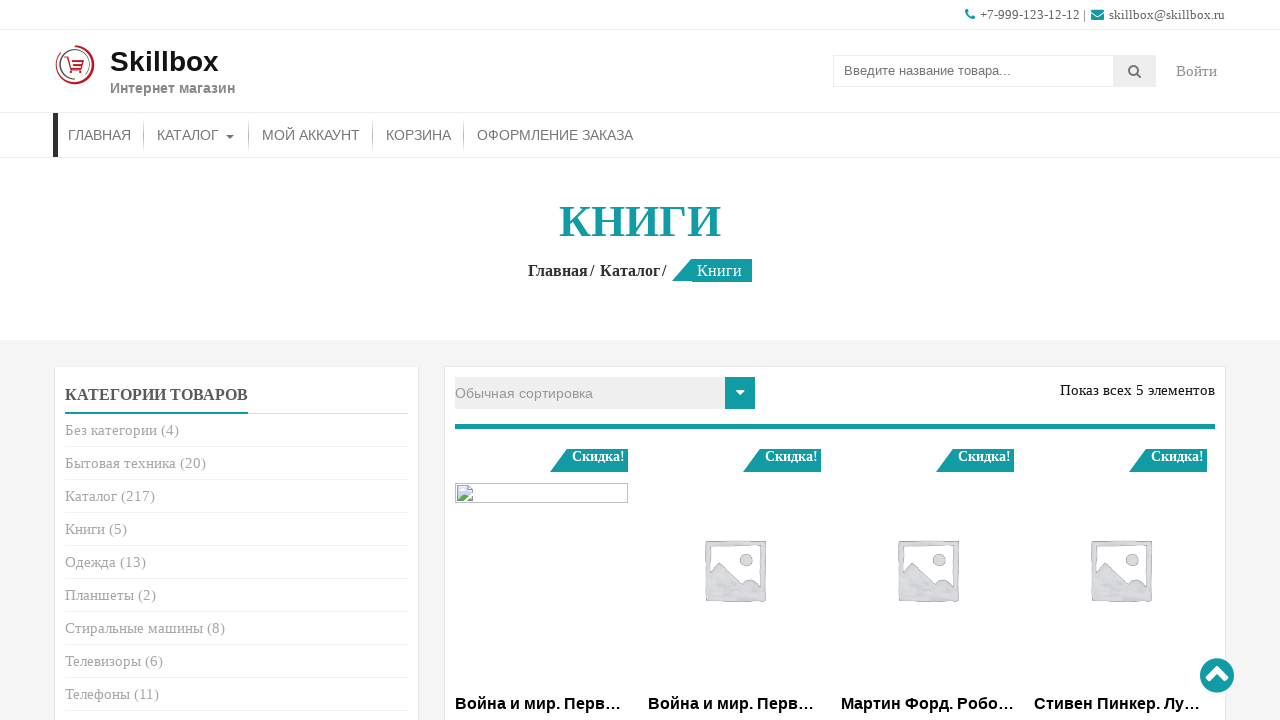

Books catalog page loaded and inner container became visible
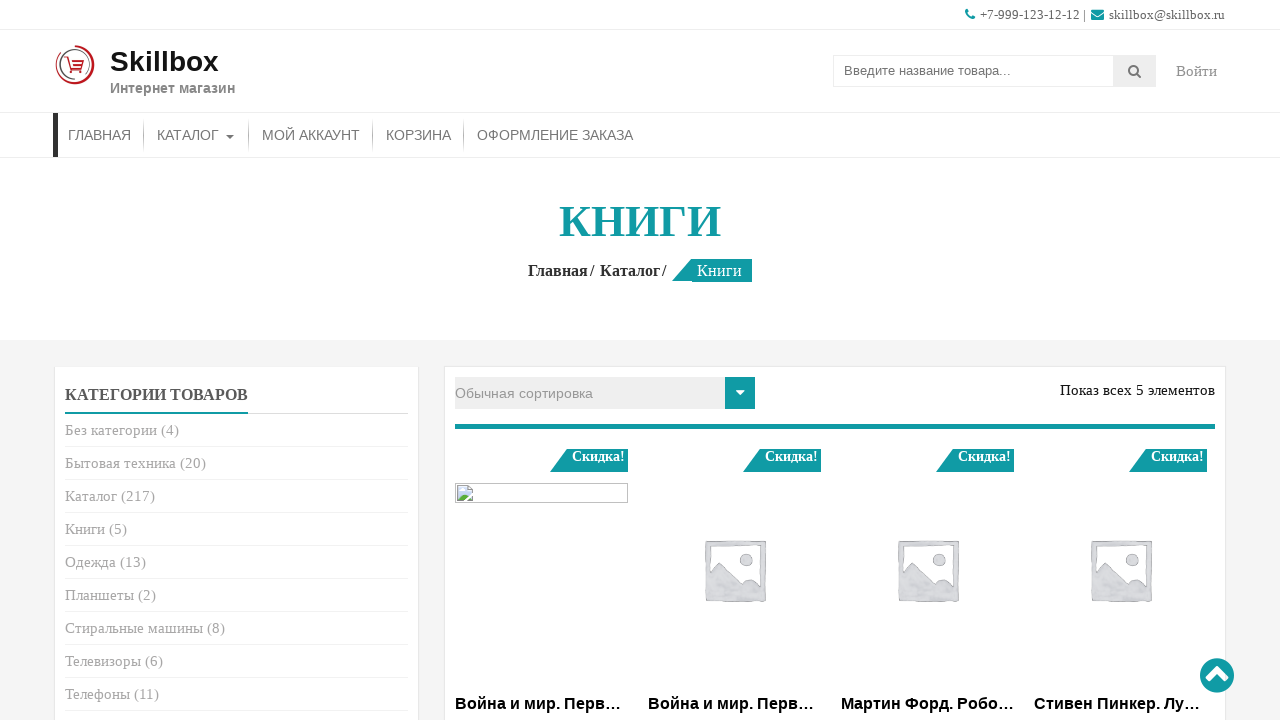

Verified catalog title is visible on the Books catalog page
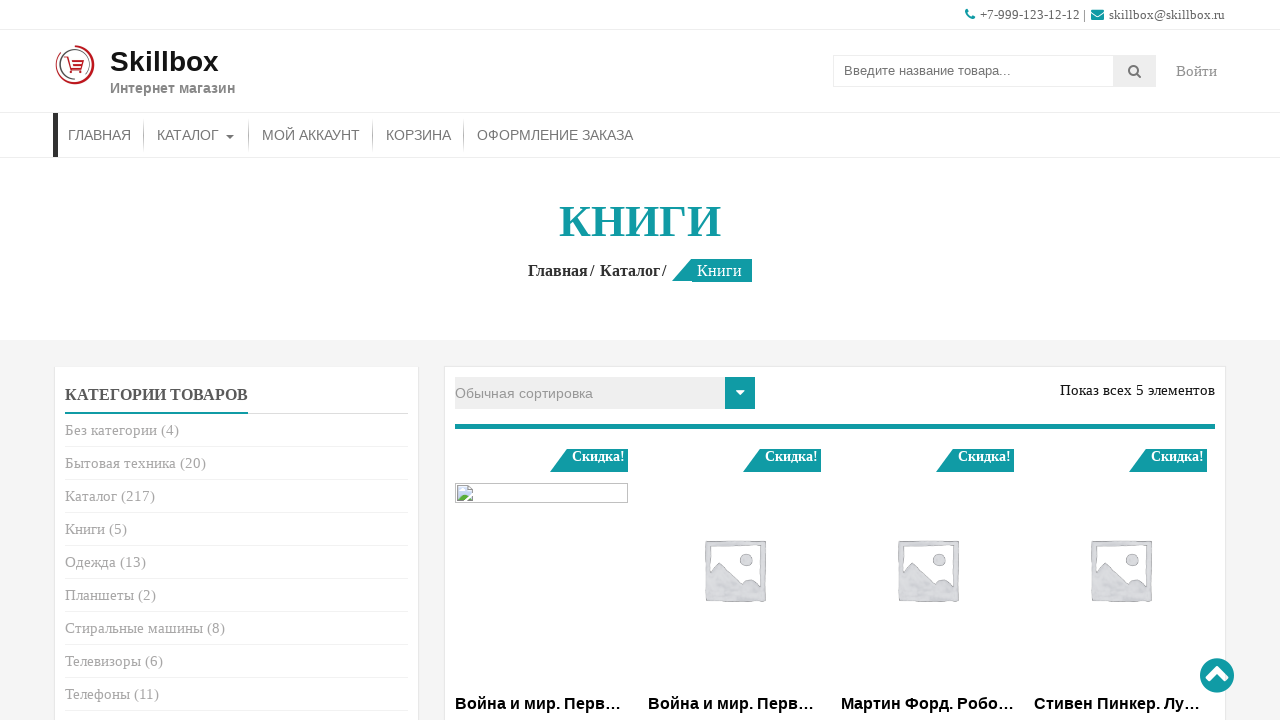

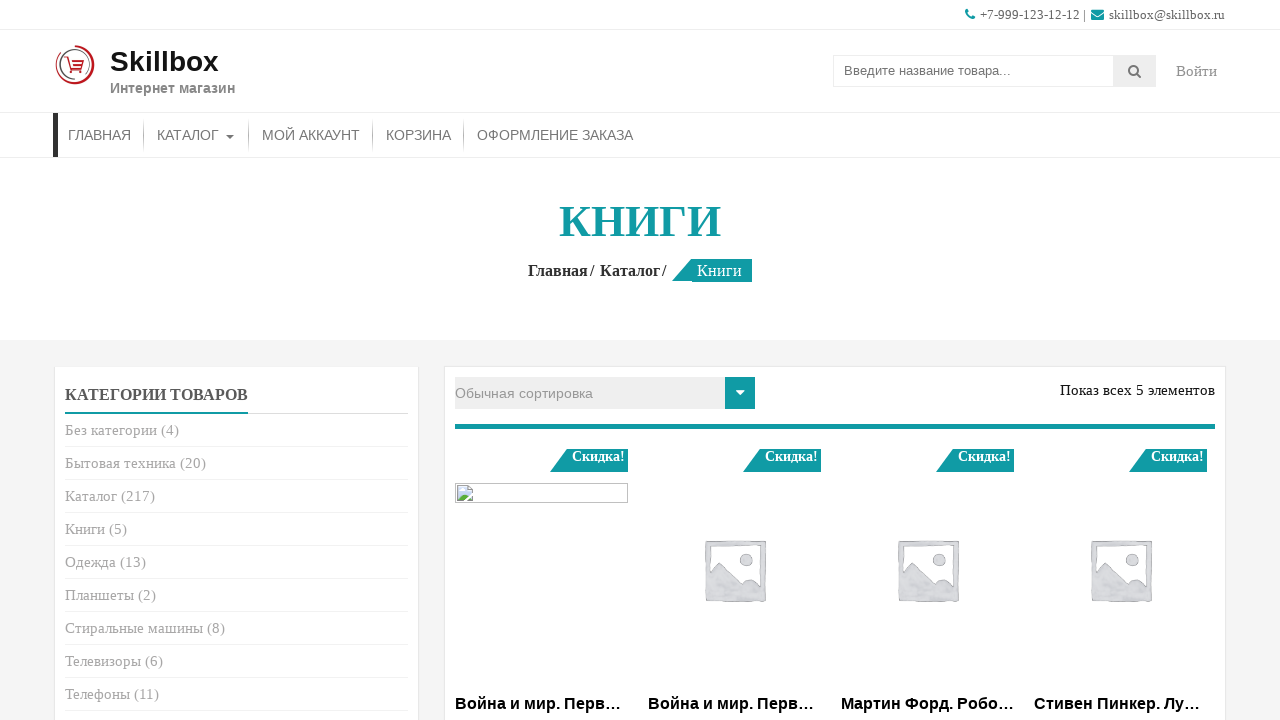